Tests form interaction by clearing and filling a text input, then selecting an option from a dropdown menu

Starting URL: https://www.selenium.dev/selenium/web/web-form.html

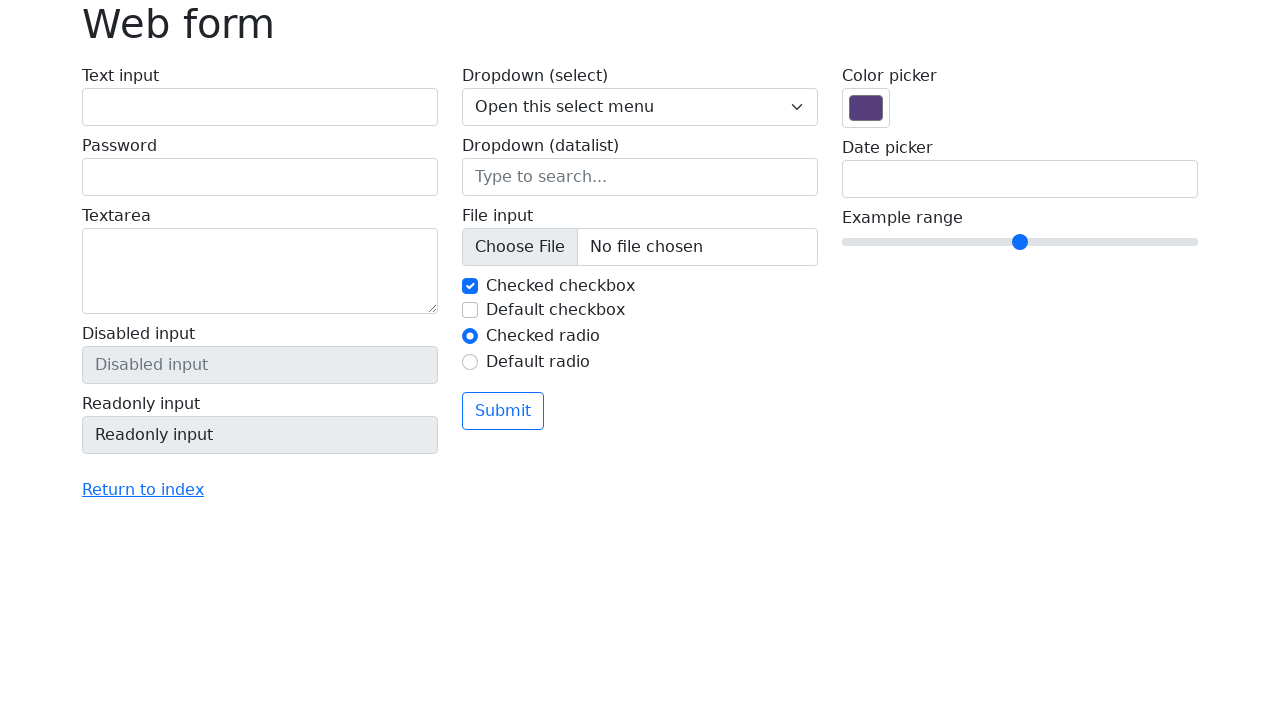

Cleared text input field on #my-text-id
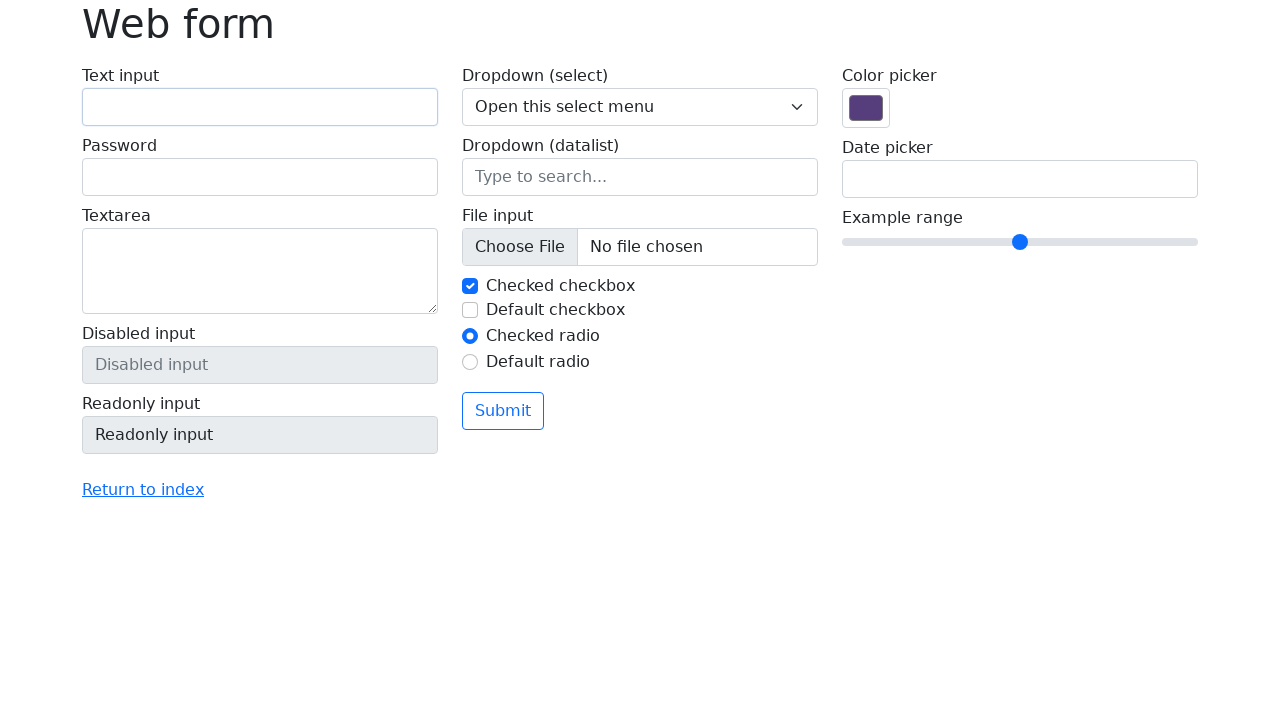

Filled text input with 'Hello everybody' on #my-text-id
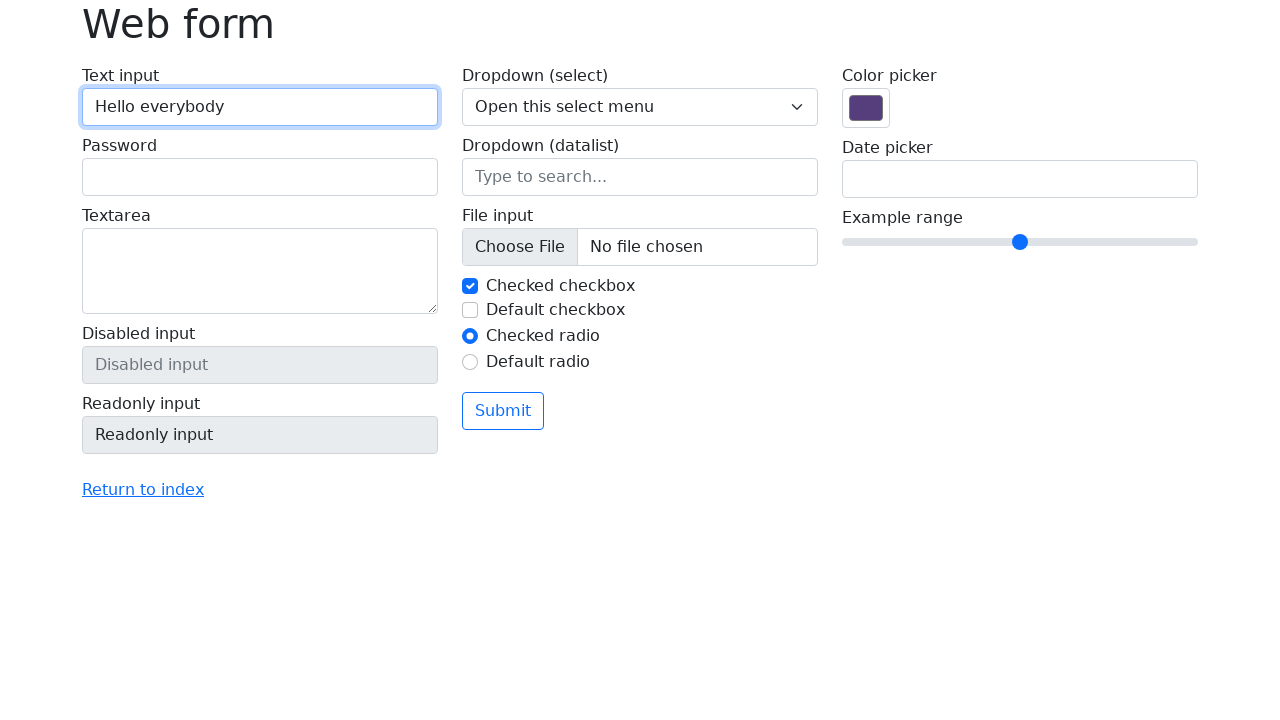

Selected option '1' from dropdown menu on select[name='my-select']
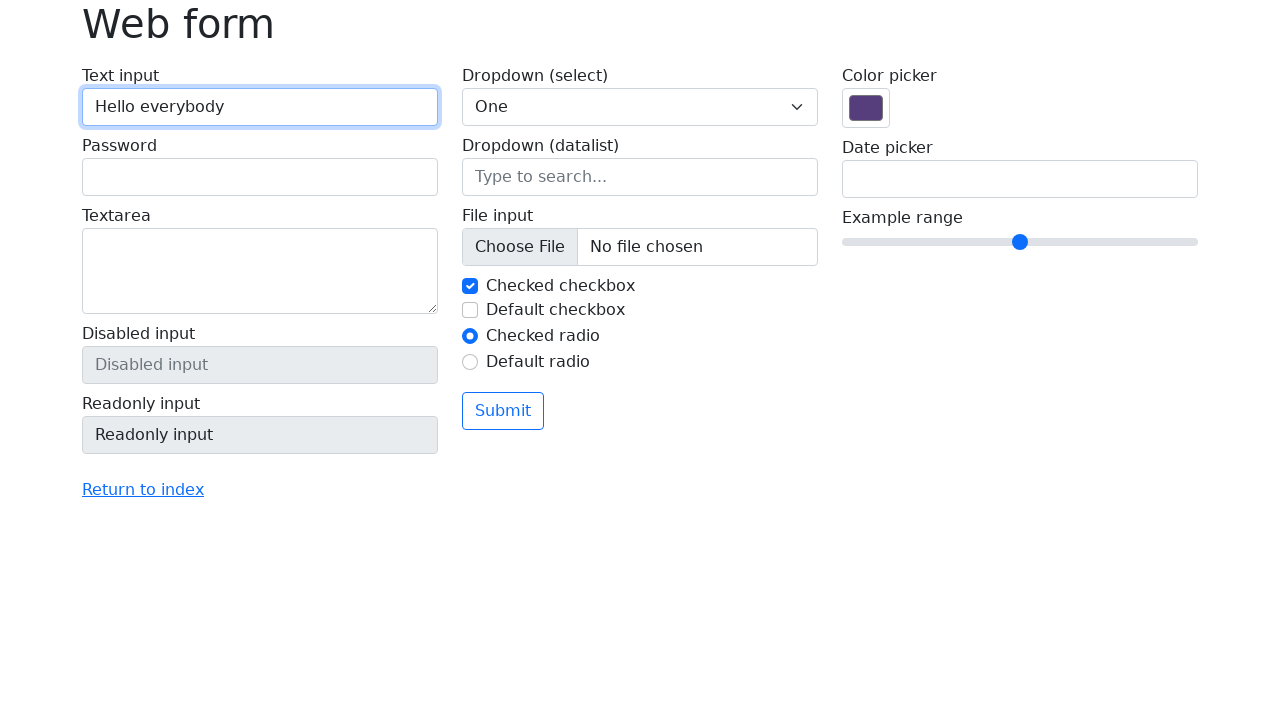

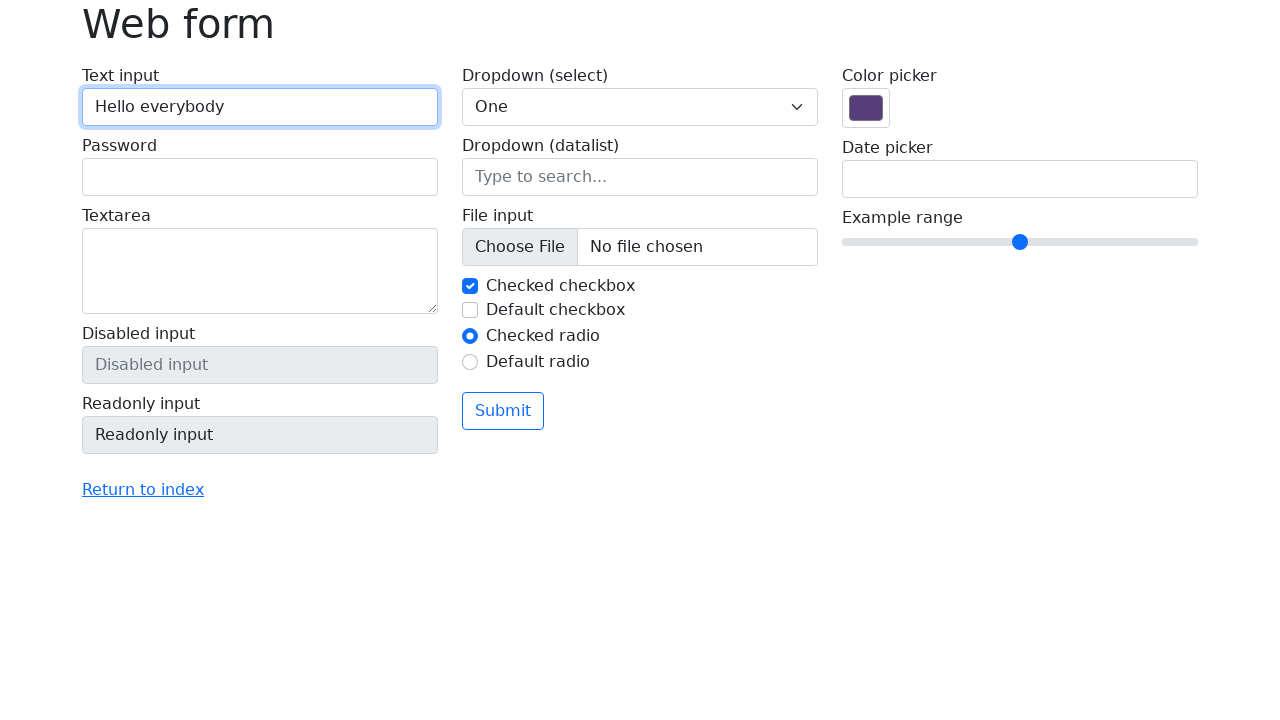